Tests that a user can navigate to the Menu section of a restaurant website and view the list of dishes and prices

Starting URL: https://cbarnc.github.io/Group3-repo-projects/

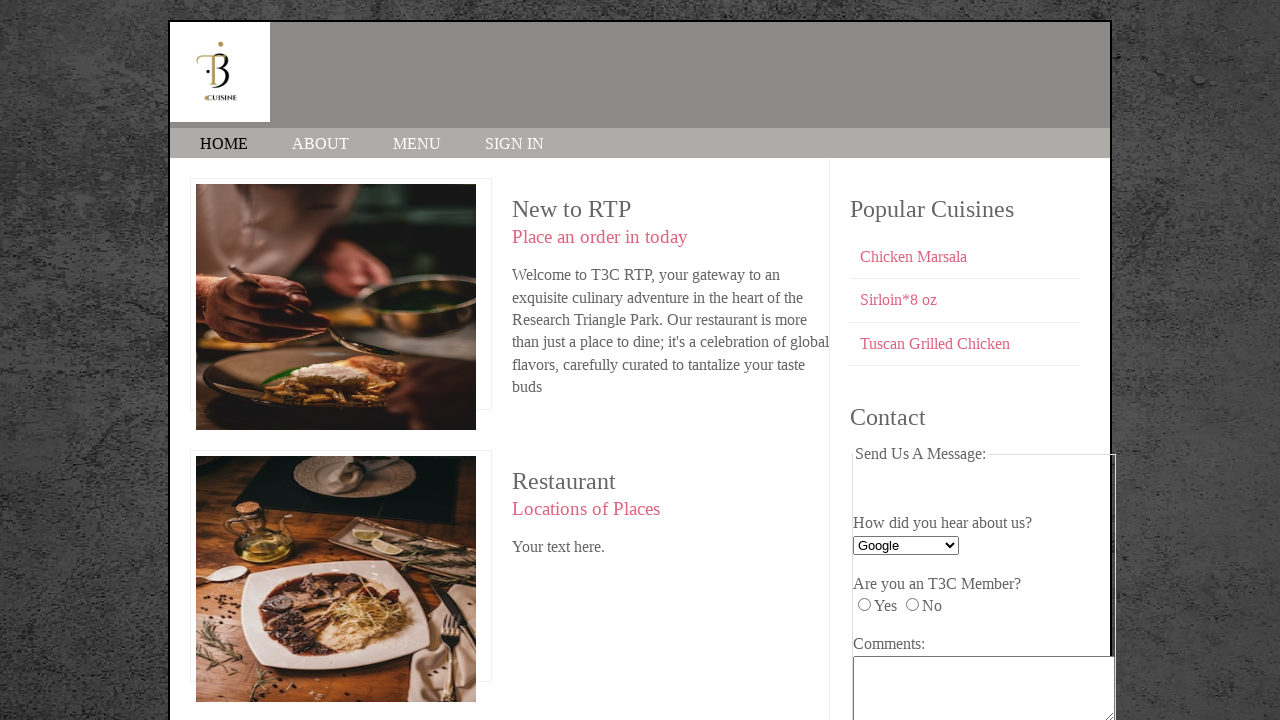

Clicked on Menu section at (417, 144) on text=Menu
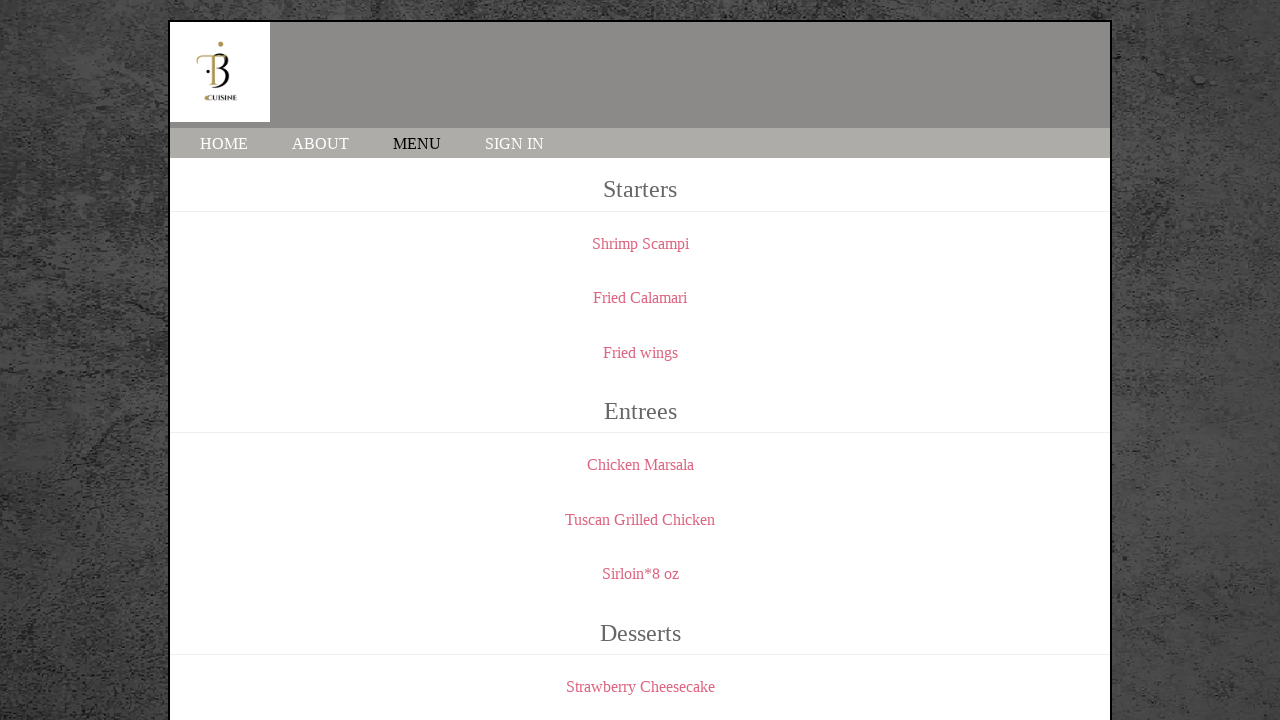

Menu items loaded and are visible
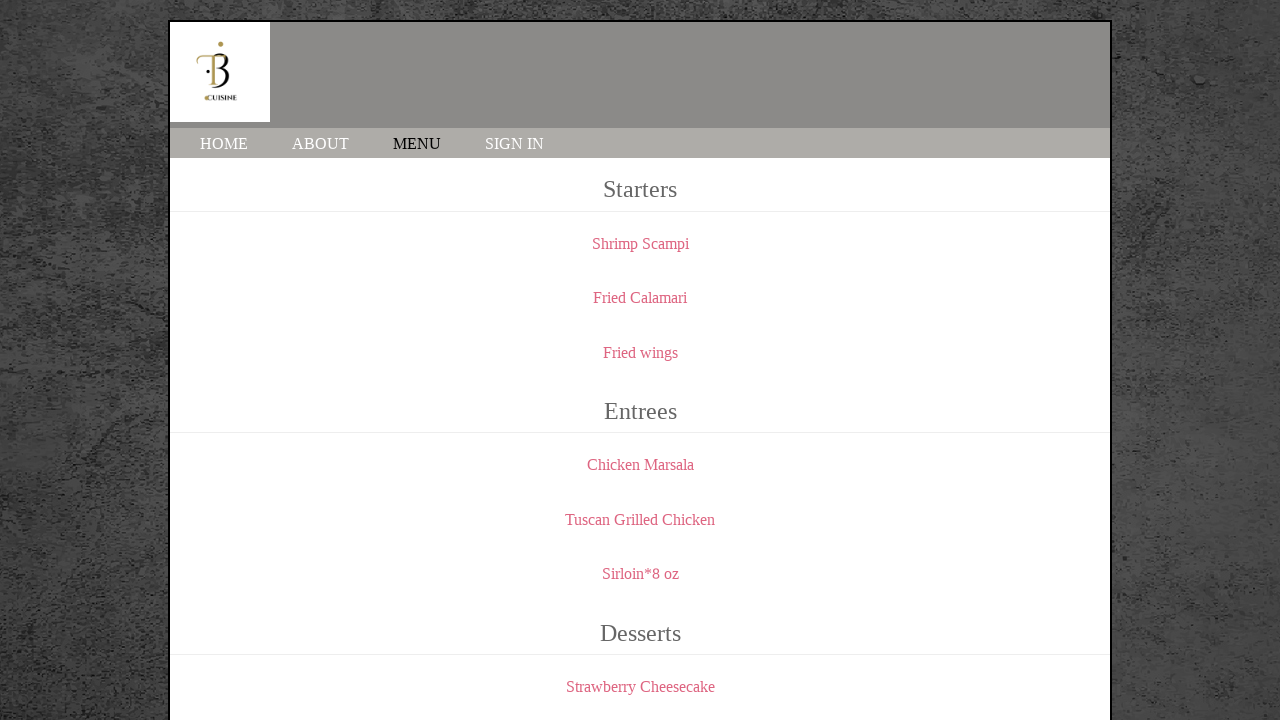

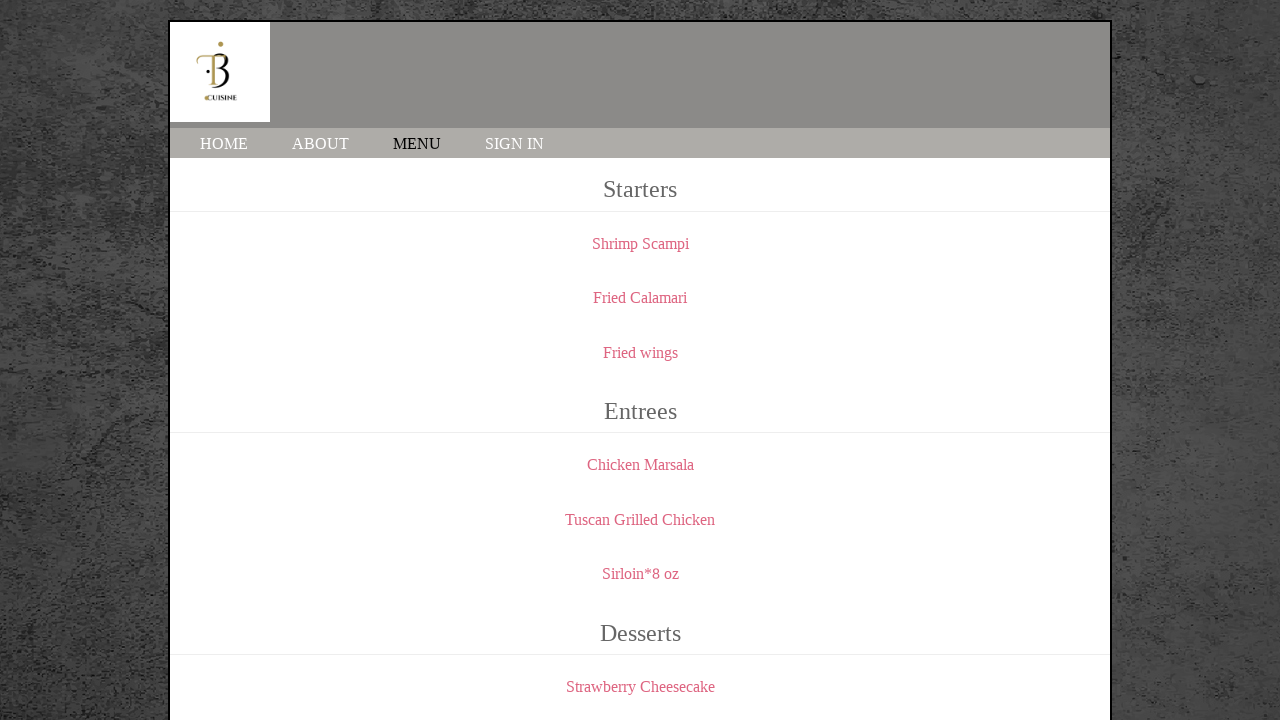